Tests bus ticket search functionality by entering departure and destination cities and clicking the search button

Starting URL: https://www.autobusubilietai.lt/

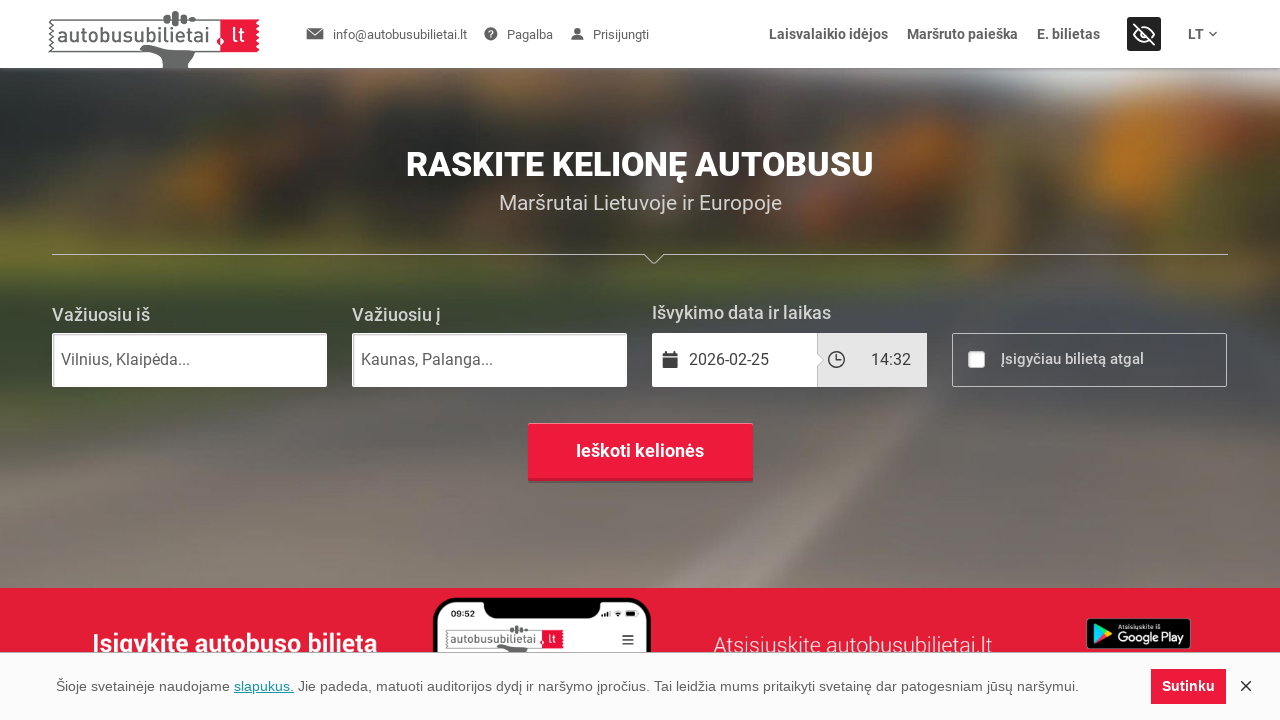

Filled departure city field with 'Vilnius' on #route-from
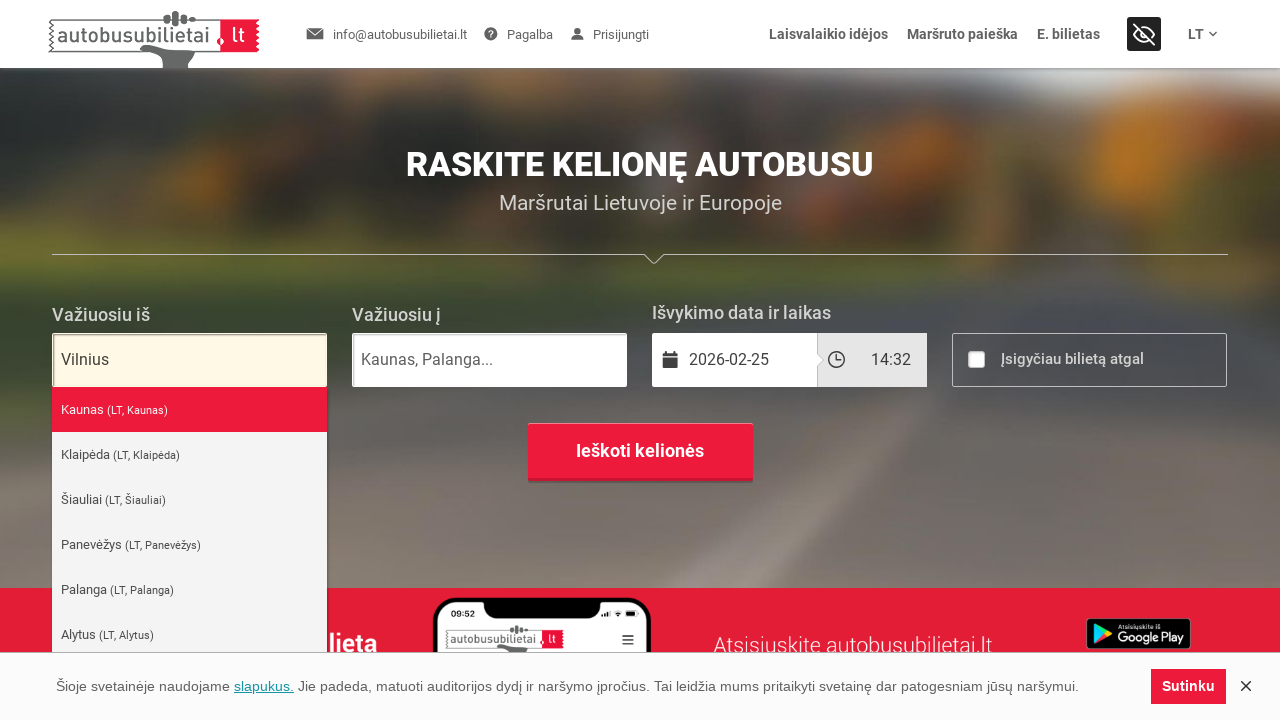

Filled destination city field with 'Klaipeda' on #route-to
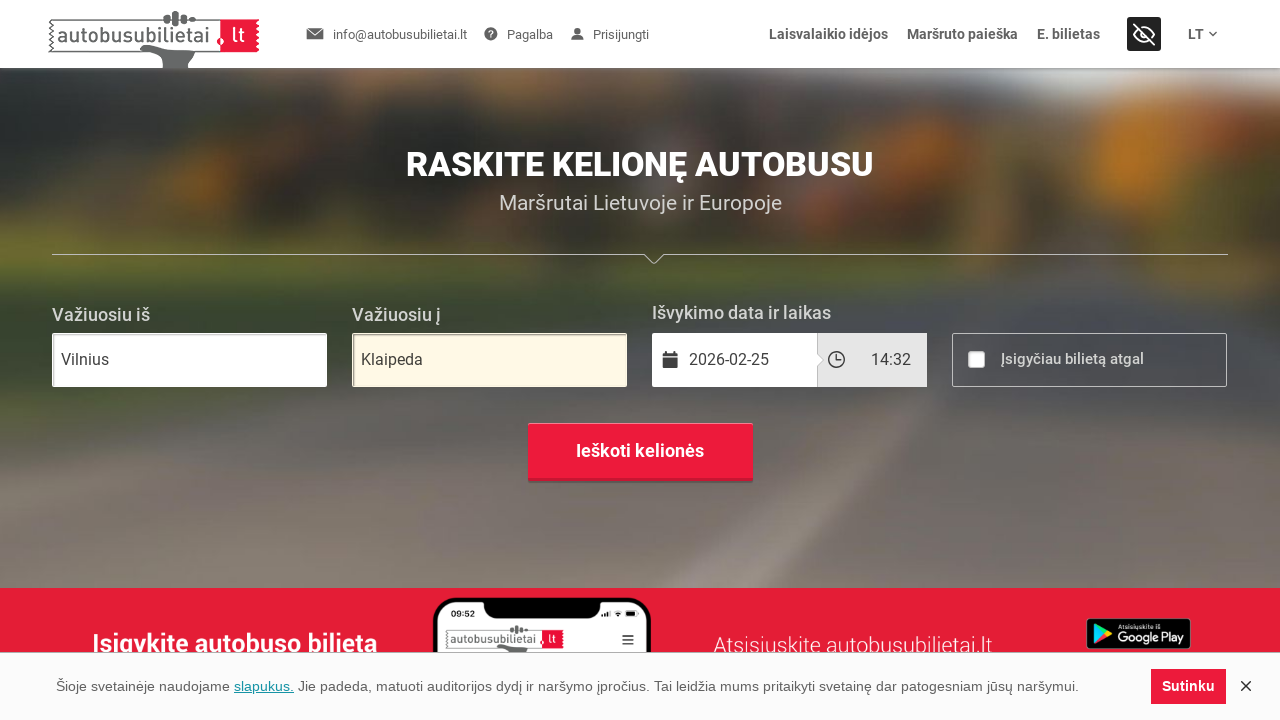

Clicked search button to find bus tickets at (640, 452) on #page-content > div.search-container > div > form > div.search-form-button > but
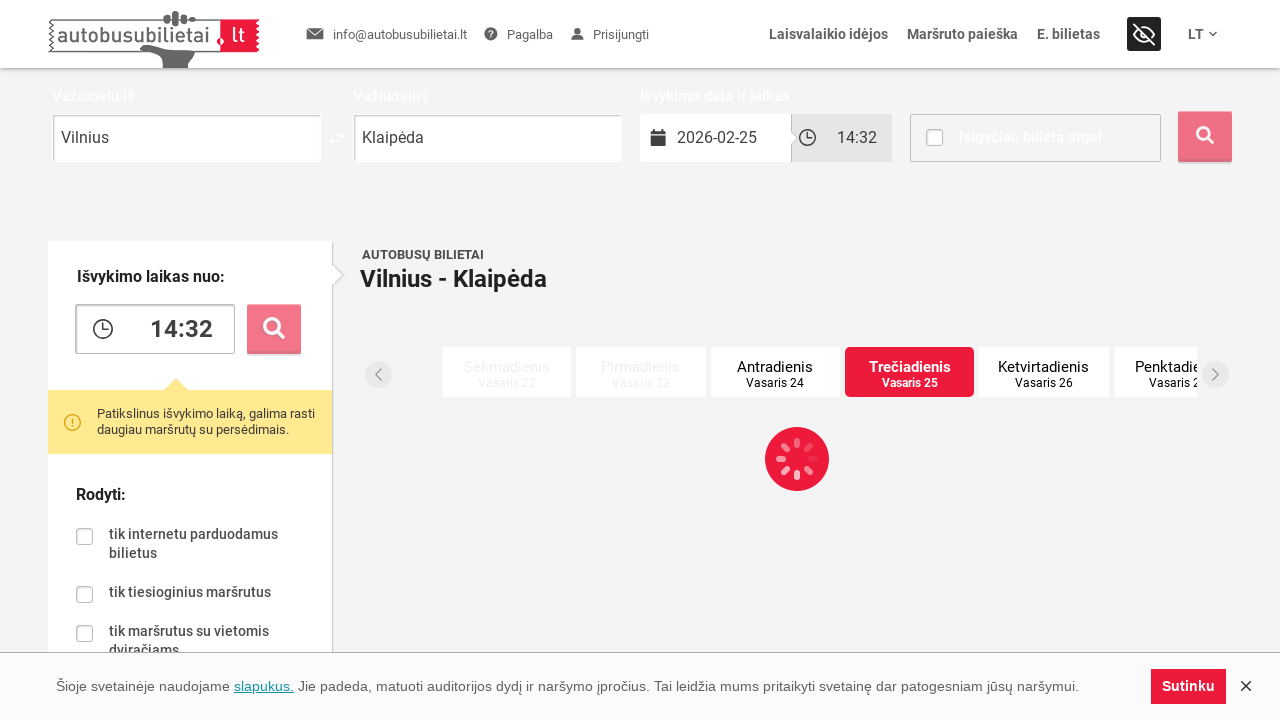

Bus ticket search results loaded
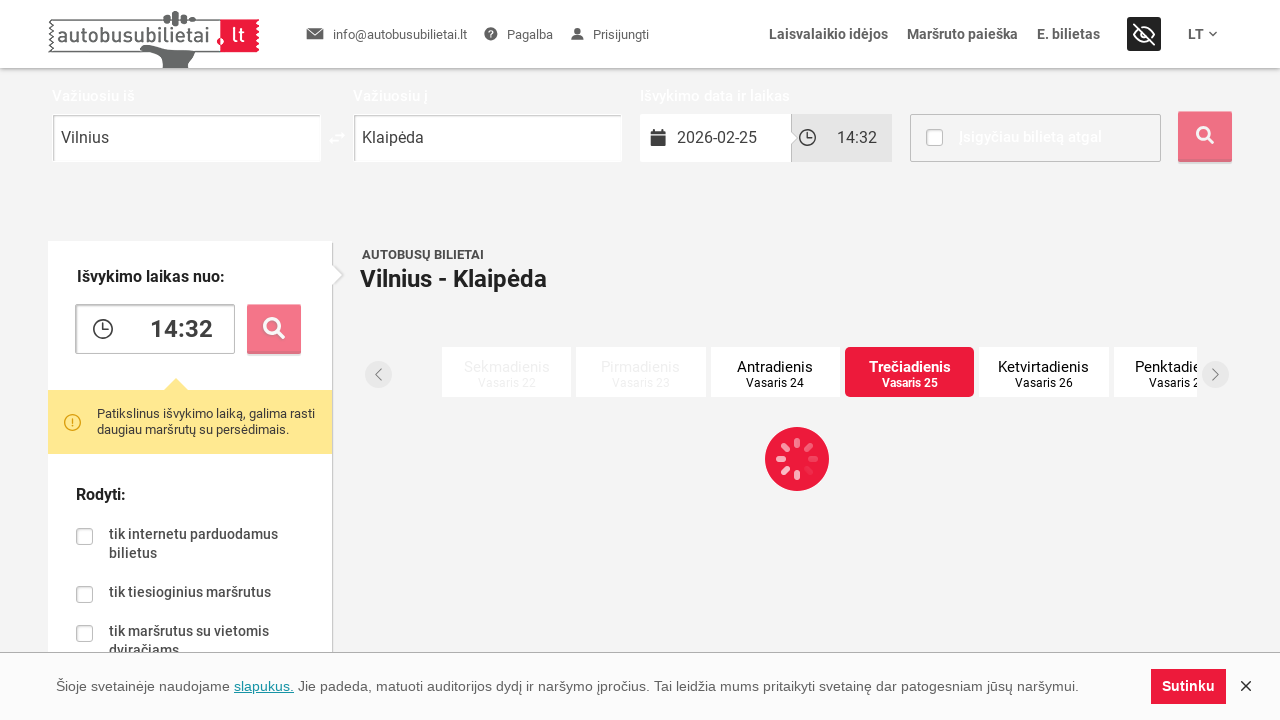

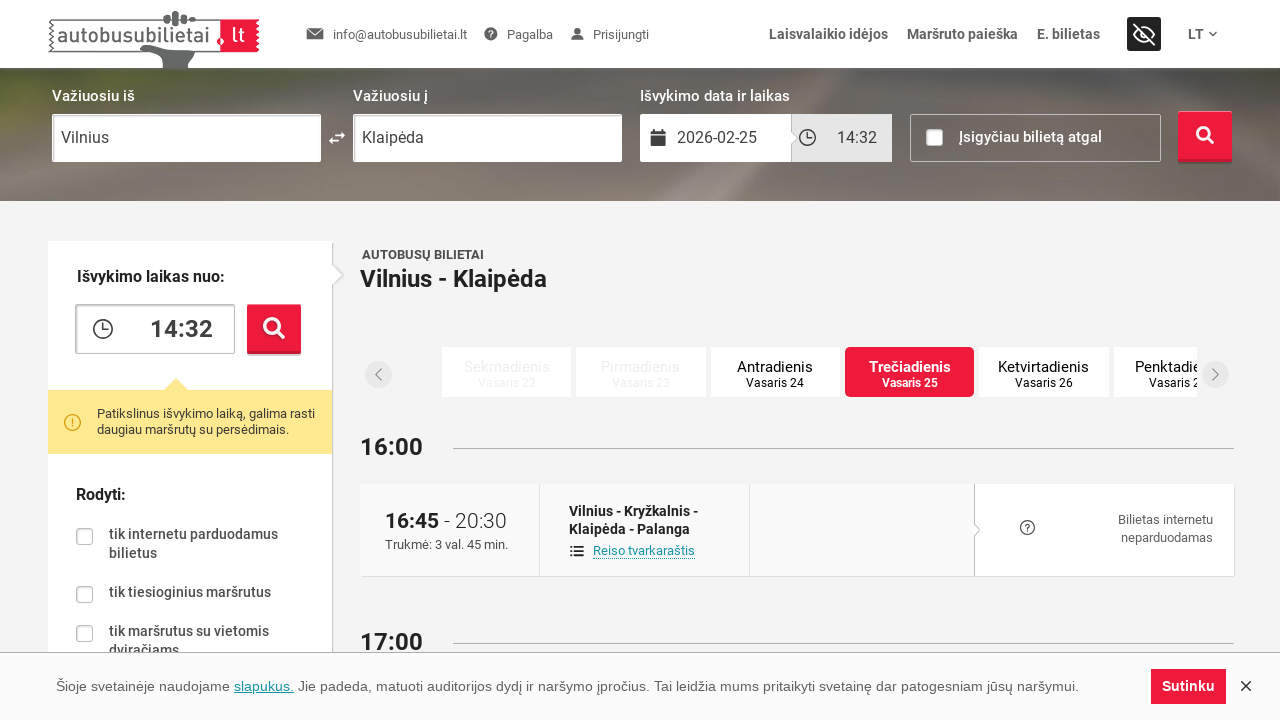